Tests JavaScript confirm dialog by clicking the JS Confirm button and accepting the confirmation

Starting URL: https://the-internet.herokuapp.com/javascript_alerts

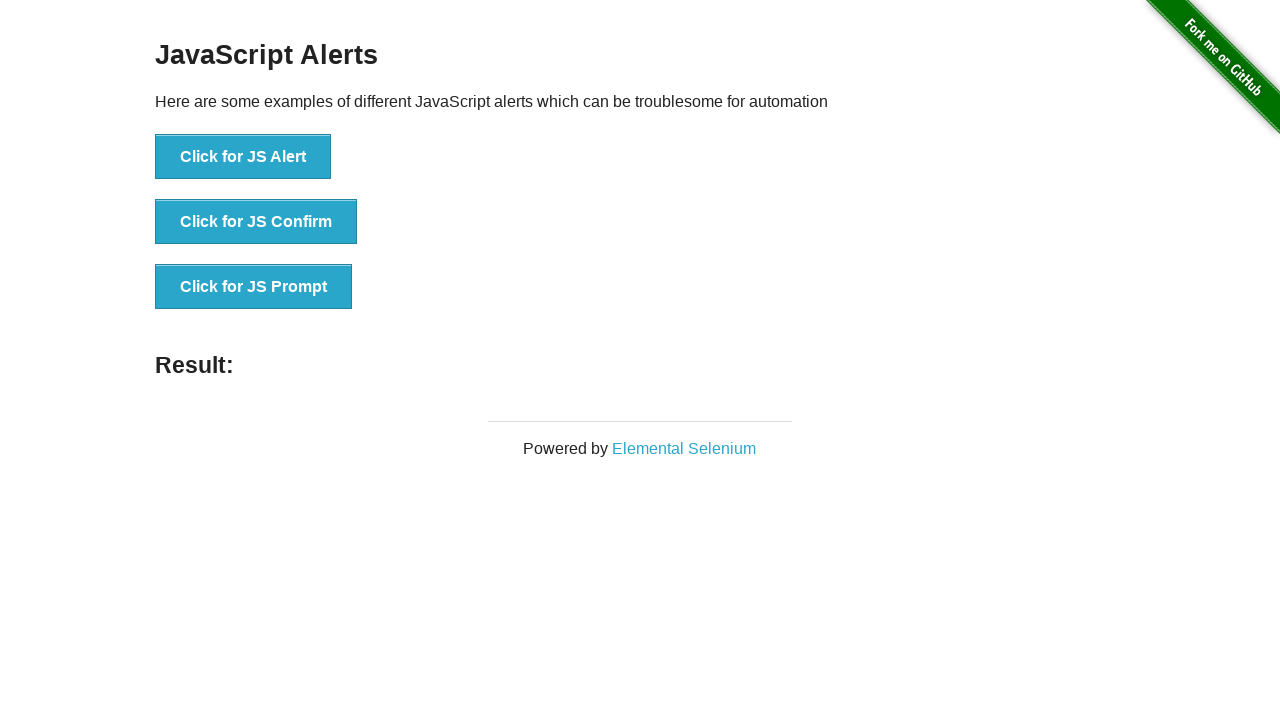

Clicked the JS Confirm button at (256, 222) on button:text('Click for JS Confirm')
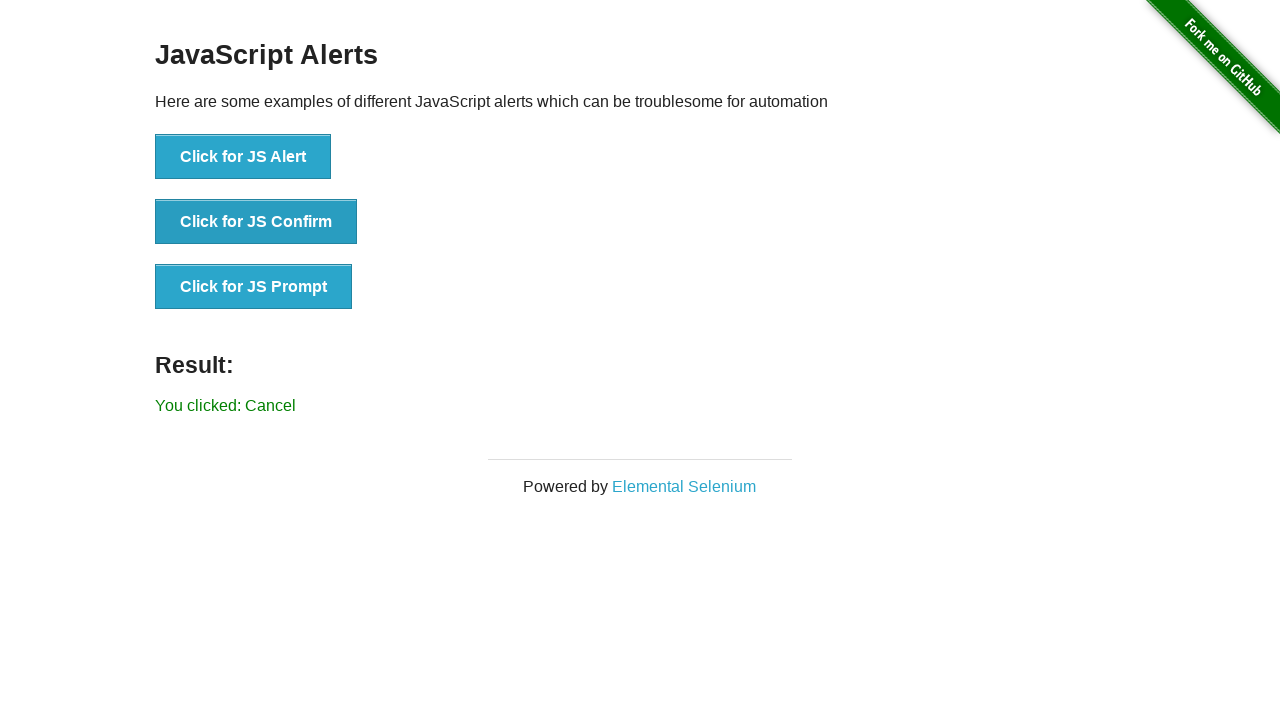

Set up dialog handler to accept the confirmation
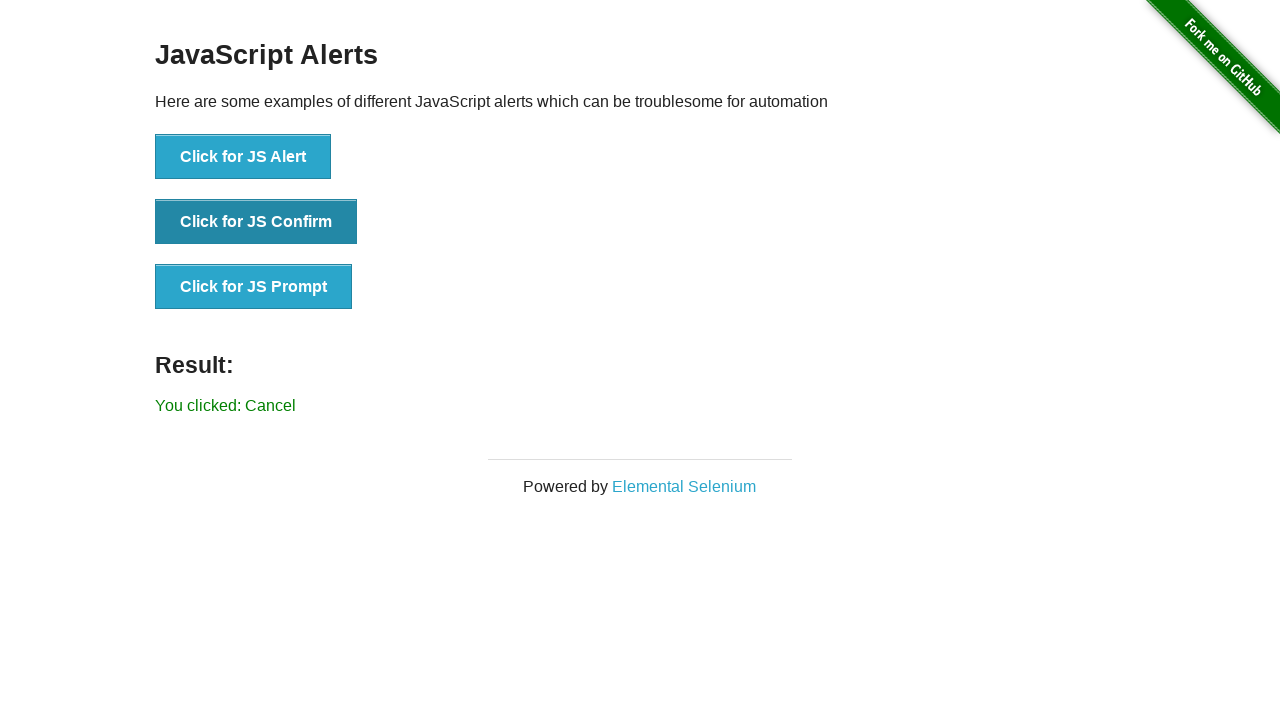

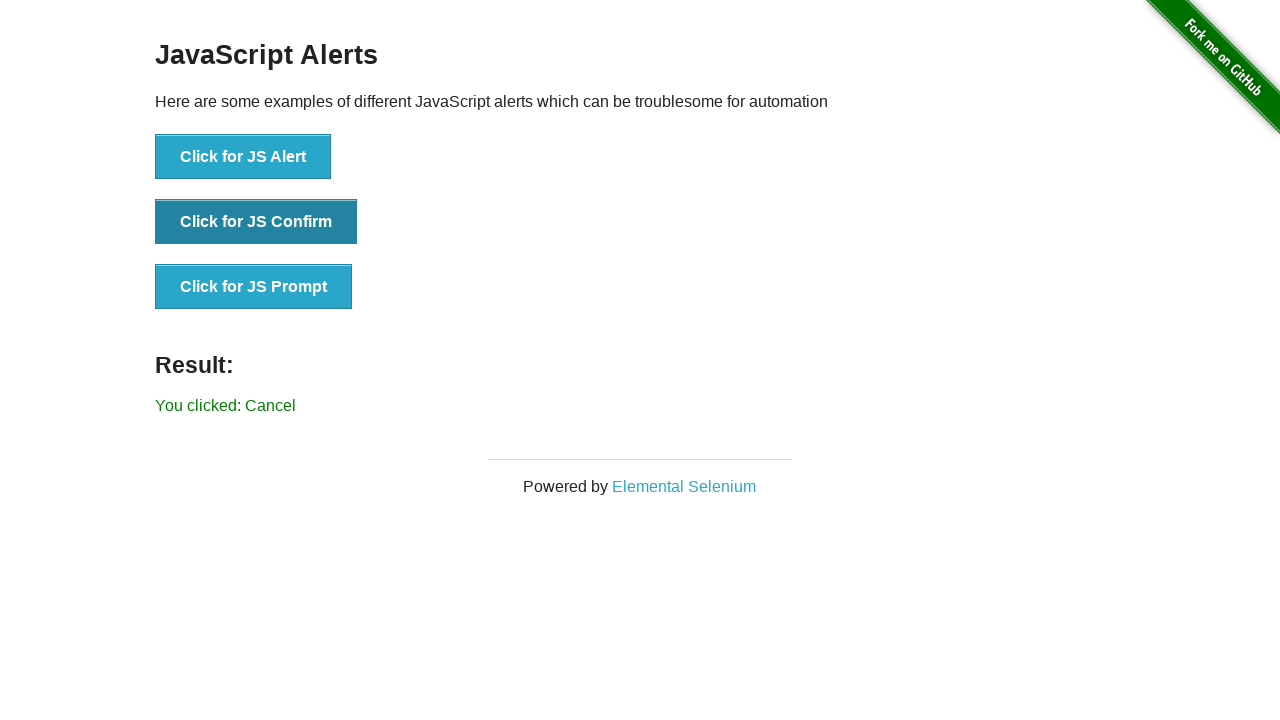